Tests basic browser navigation by opening a practice page, maximizing the window, and refreshing the page to verify basic browser controls work correctly.

Starting URL: https://www.letskodeit.com/practice

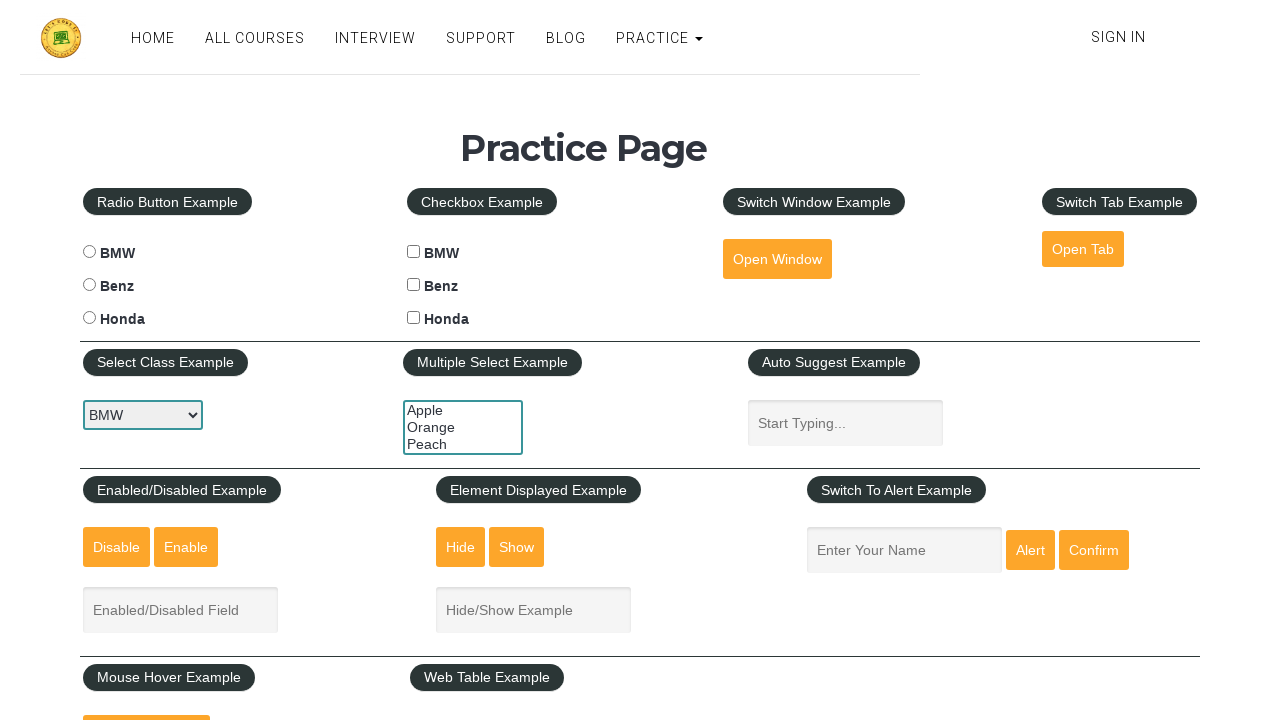

Printed current URL for verification
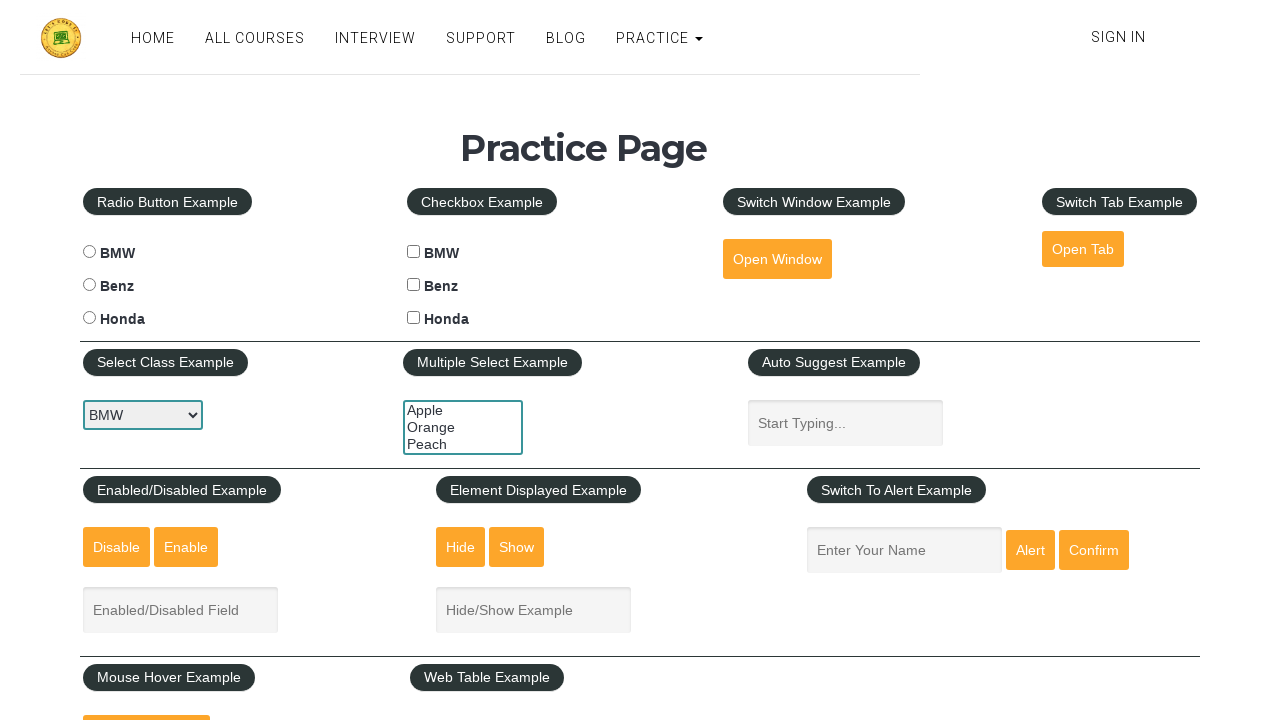

Maximized browser window to 1920x1080
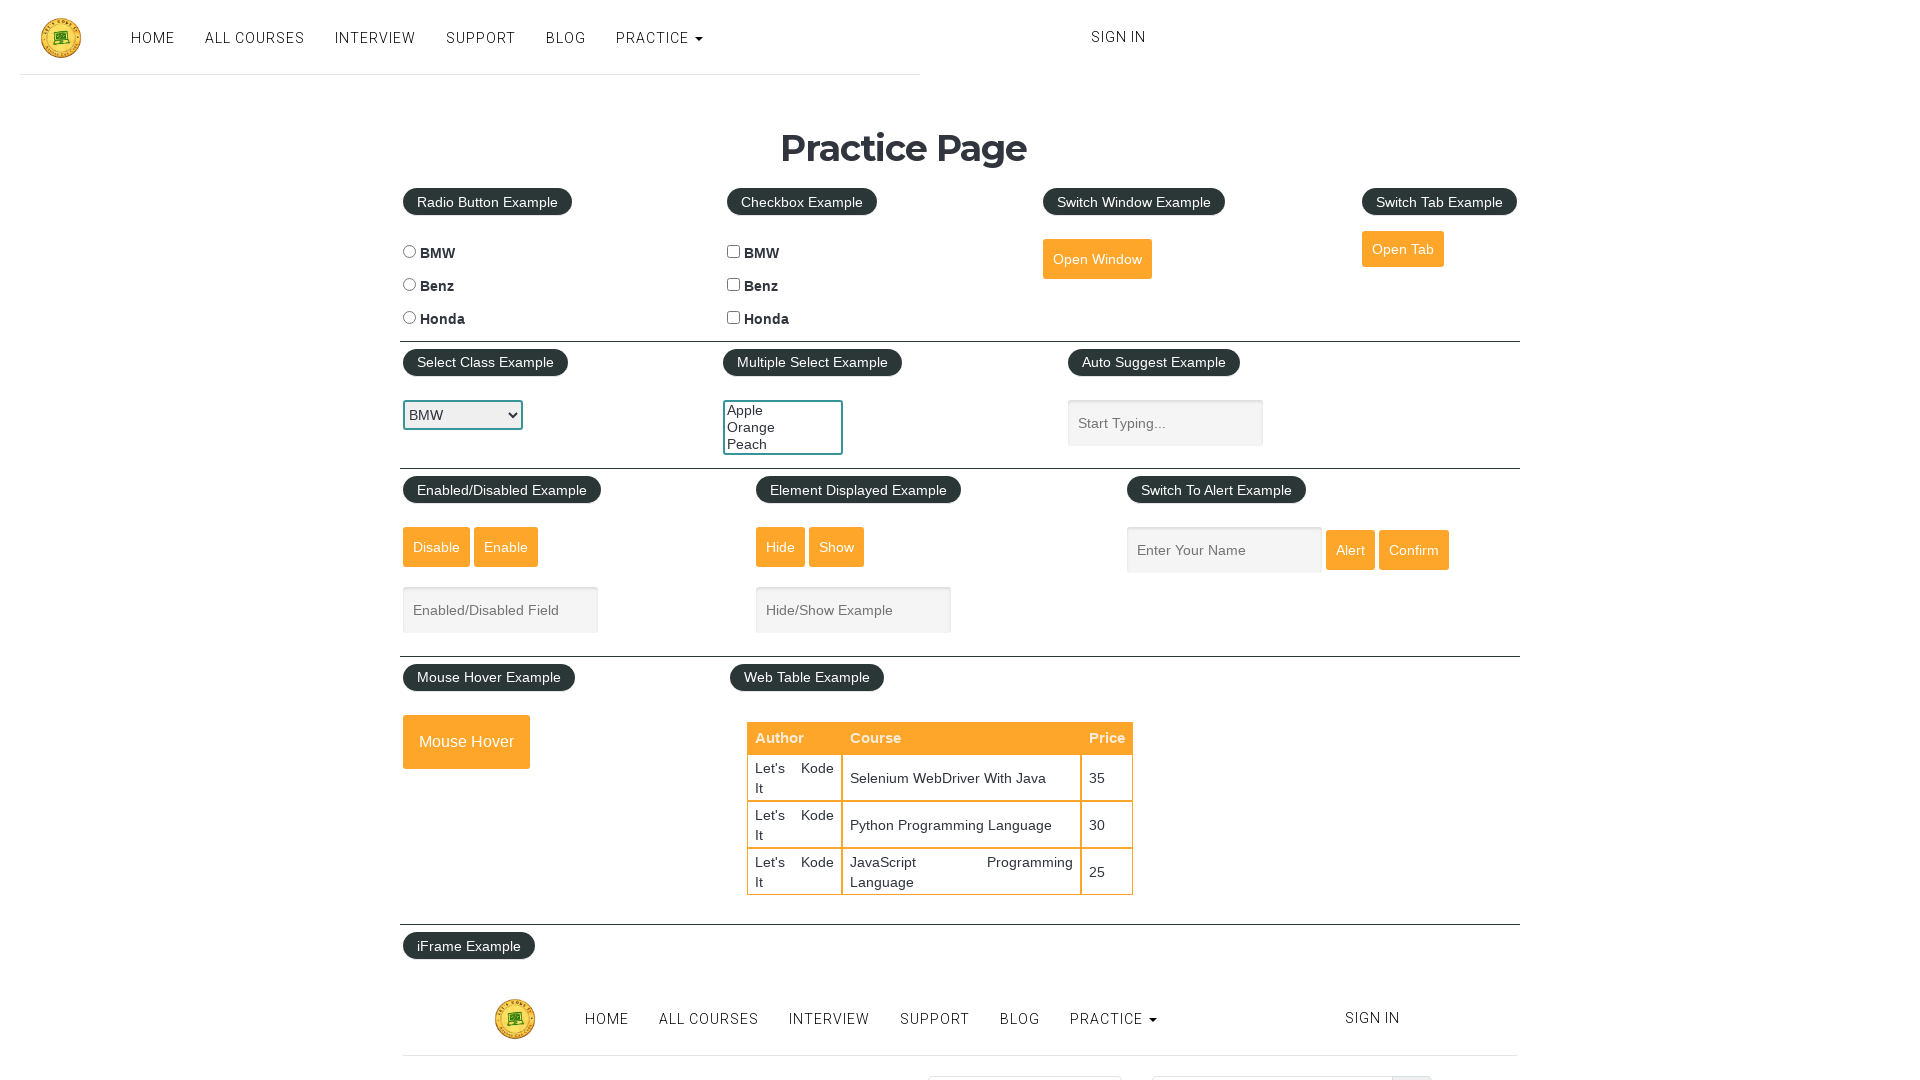

Refreshed the practice page
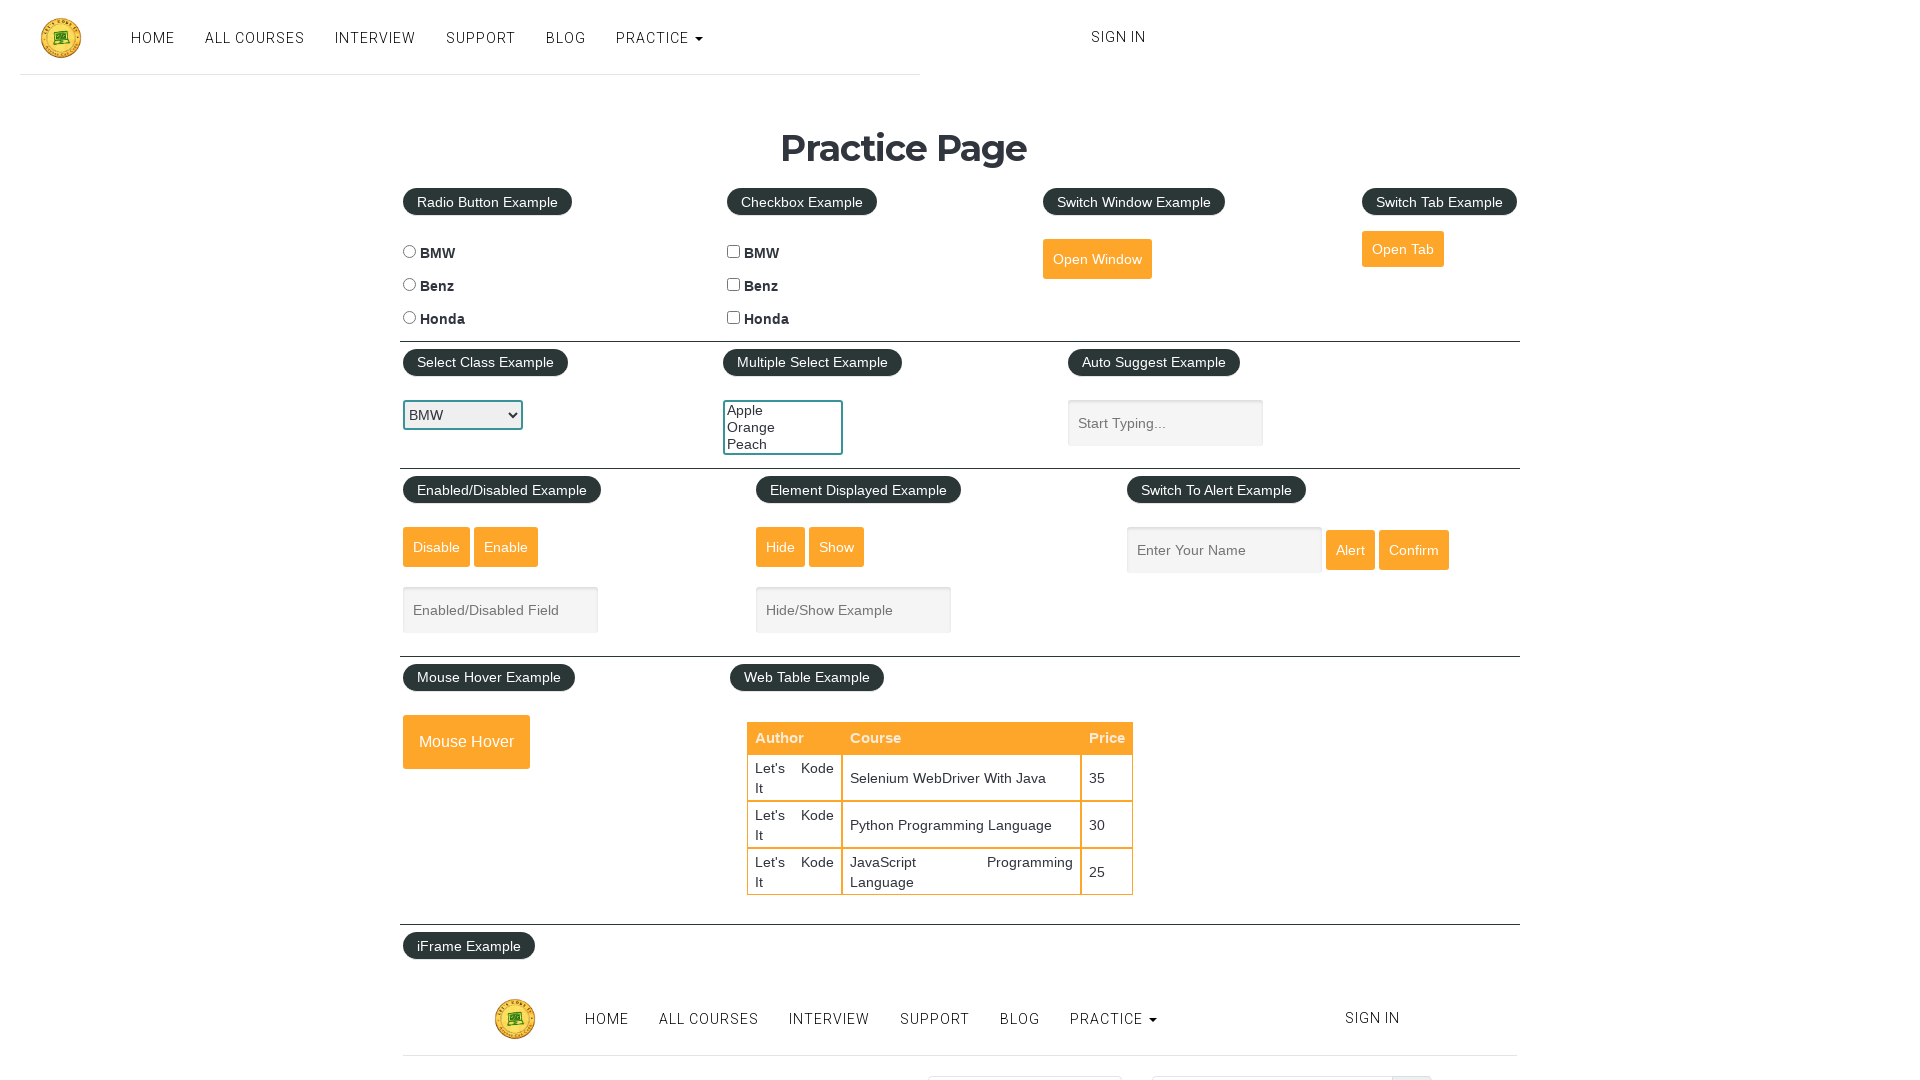

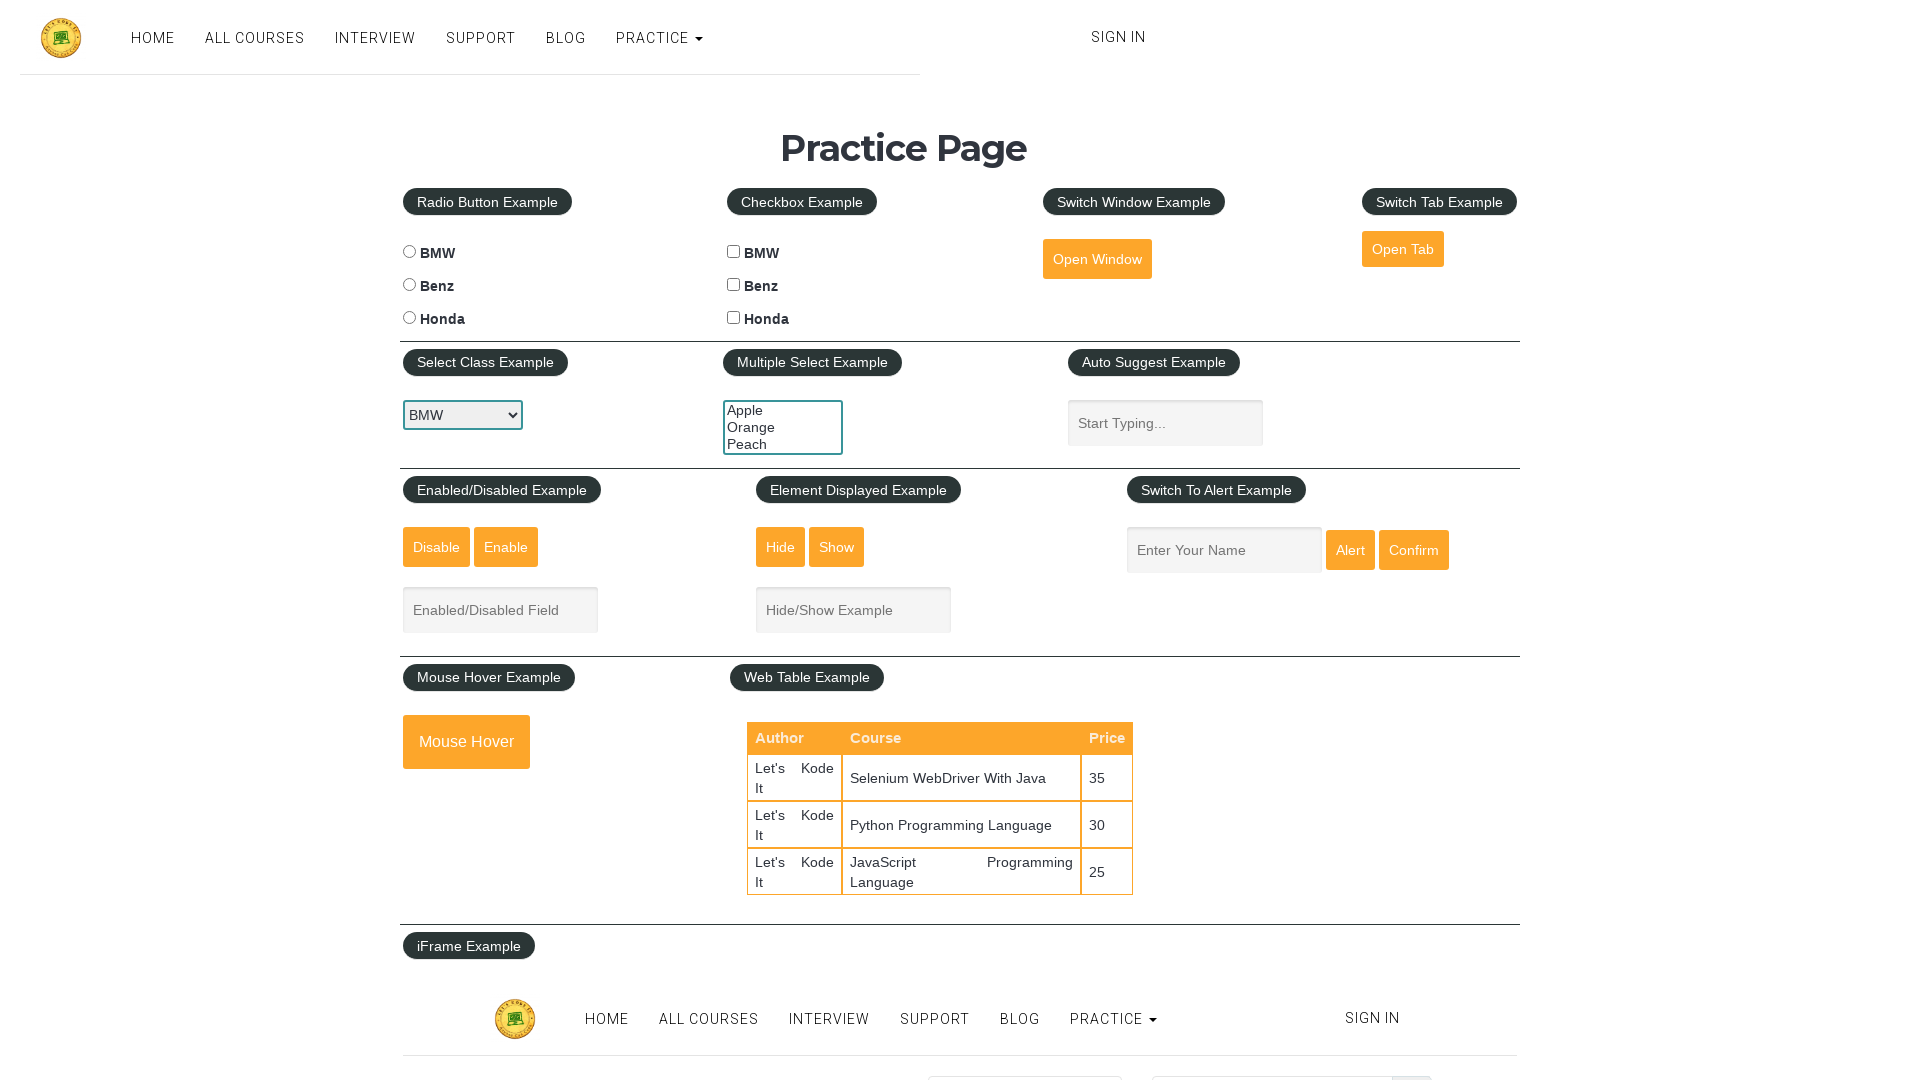